Tests dropdown select functionality by selecting options using different methods: by index, by visible text, by value, and by iterating through all options to find a specific one

Starting URL: https://syntaxprojects.com/basic-select-dropdown-demo.php

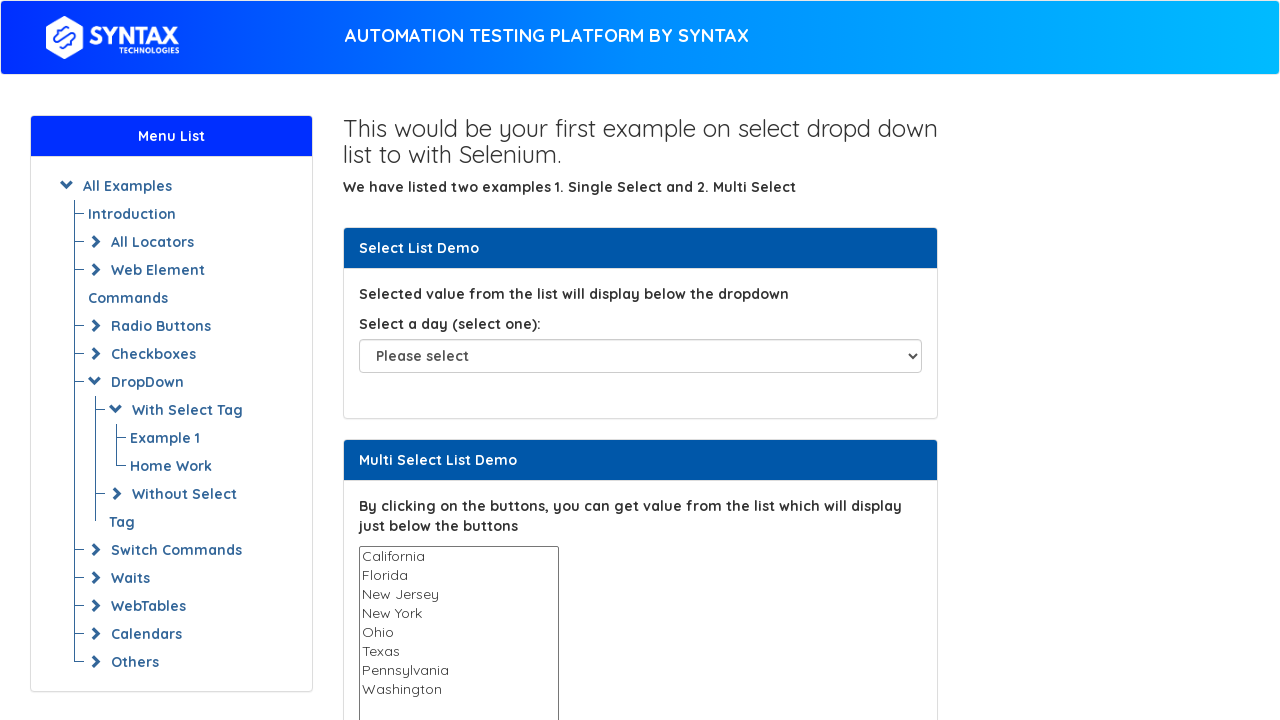

Selected dropdown option by index 5 (Friday) on select#select-demo
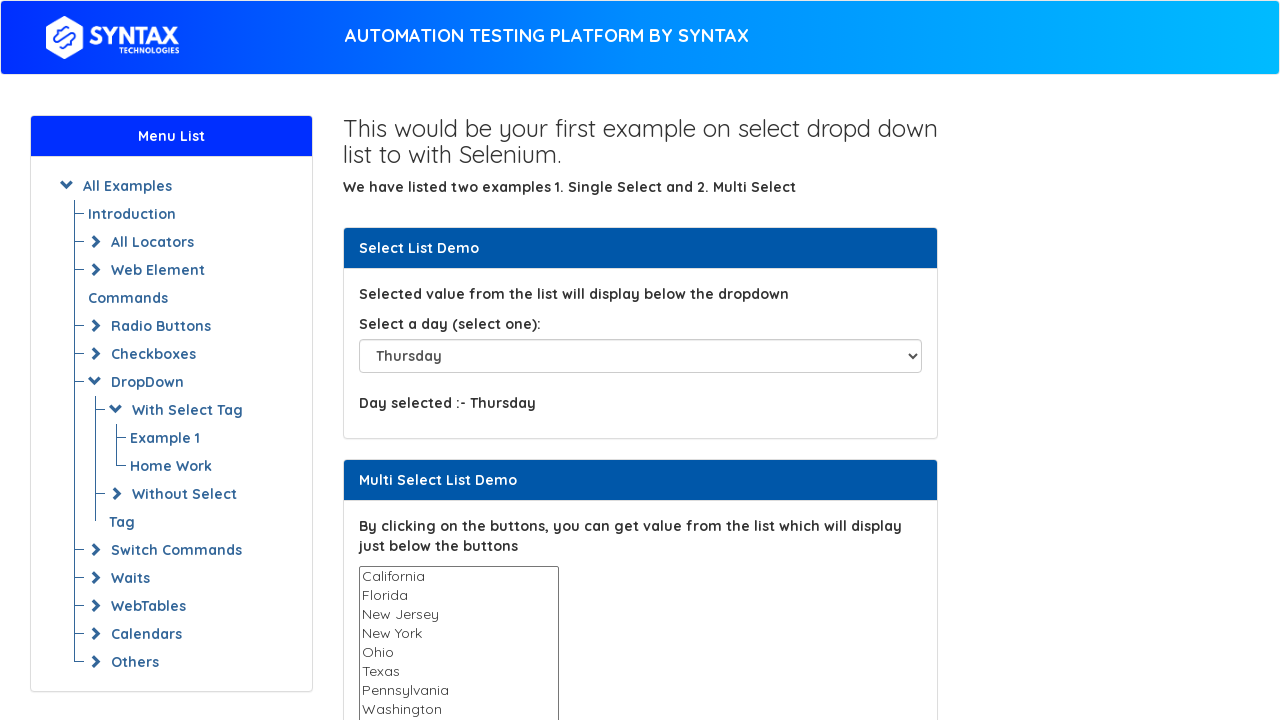

Waited 1 second to observe Friday selection
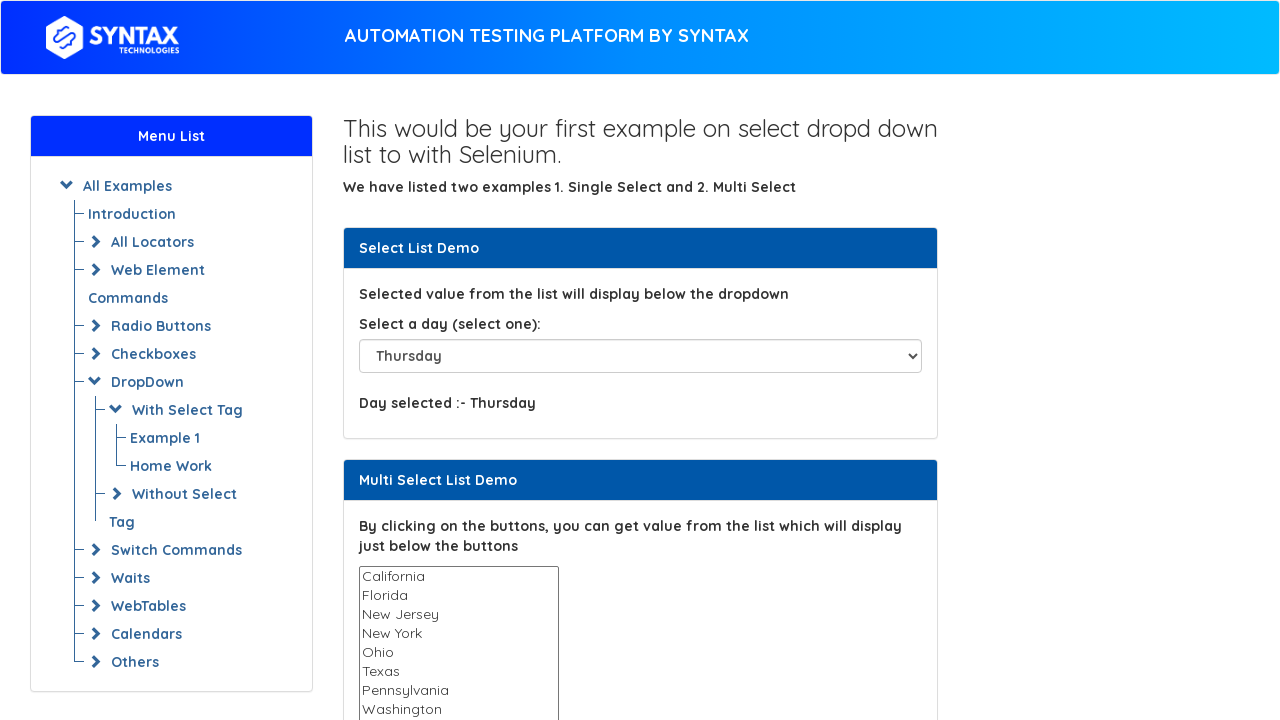

Selected dropdown option by visible text 'Saturday' on select#select-demo
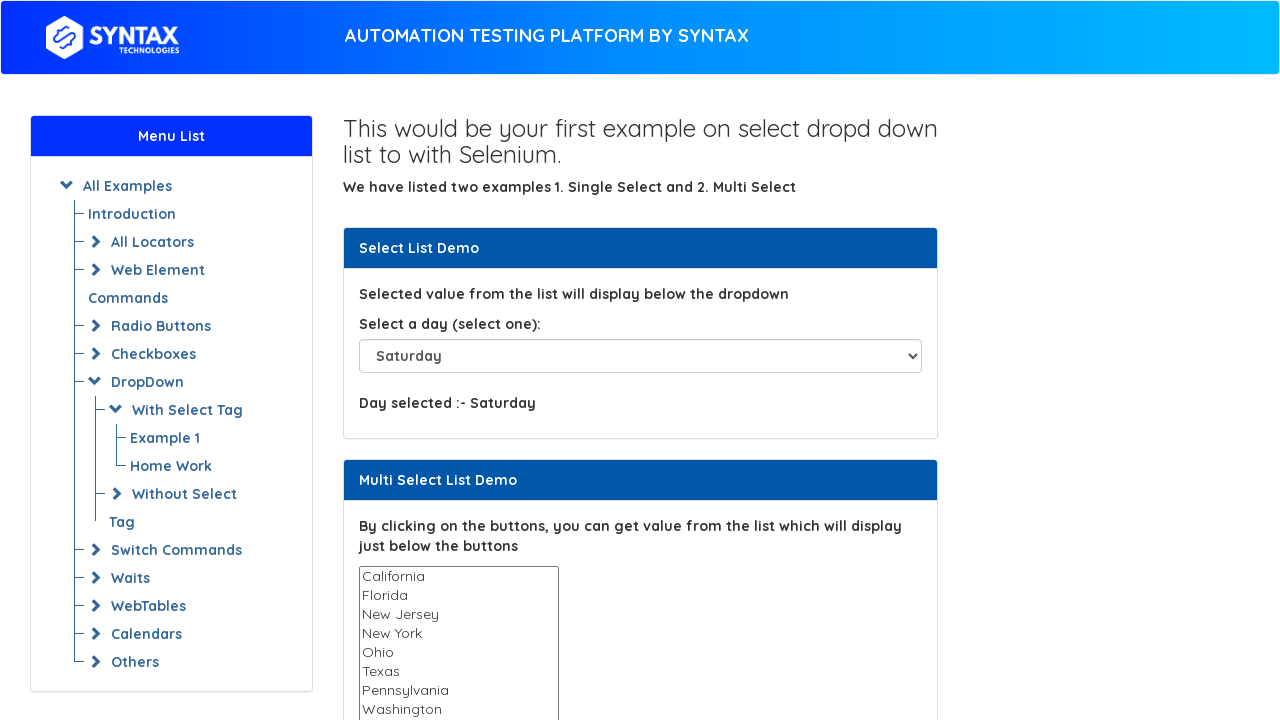

Waited 1 second to observe Saturday selection
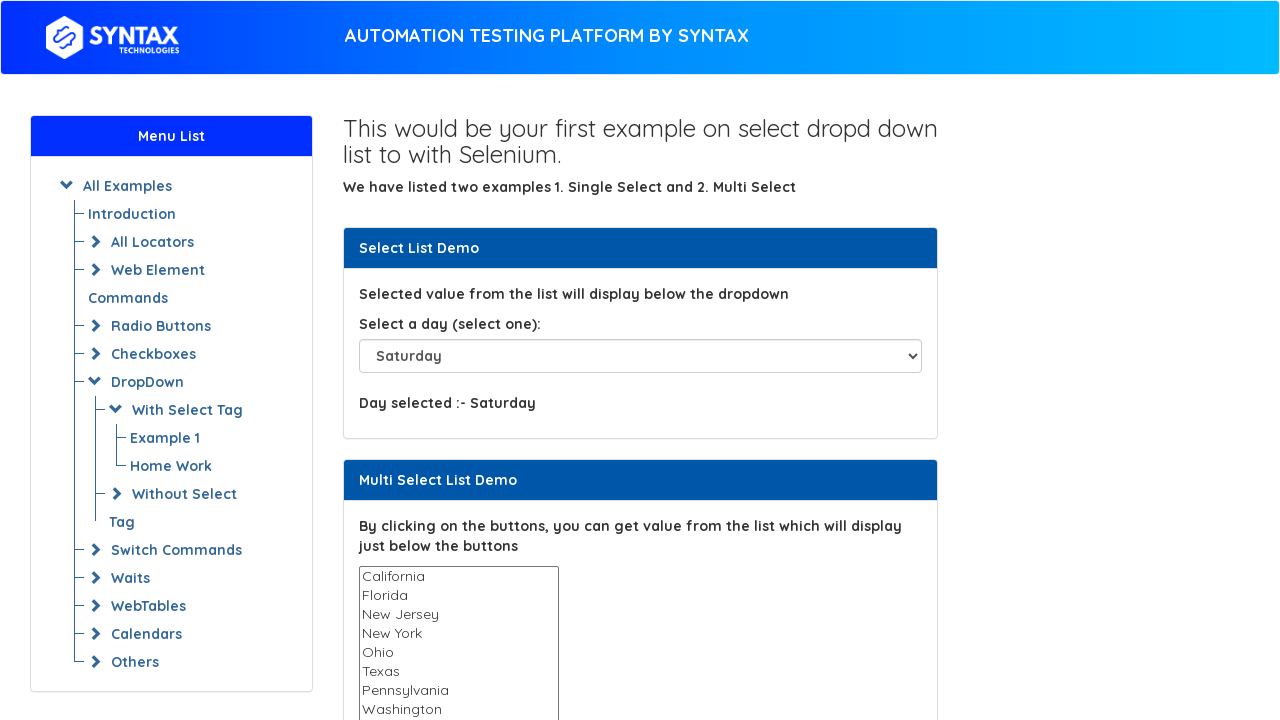

Selected dropdown option by value 'Sunday' on select#select-demo
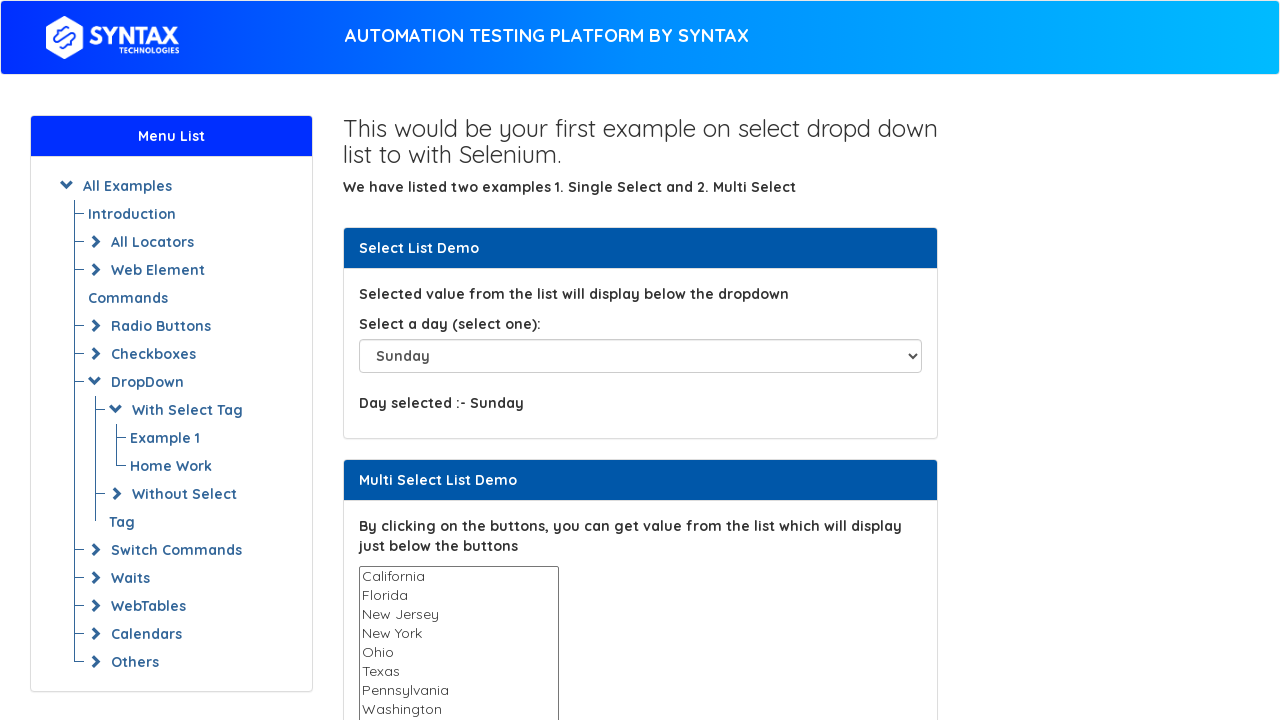

Waited 1 second to observe Sunday selection
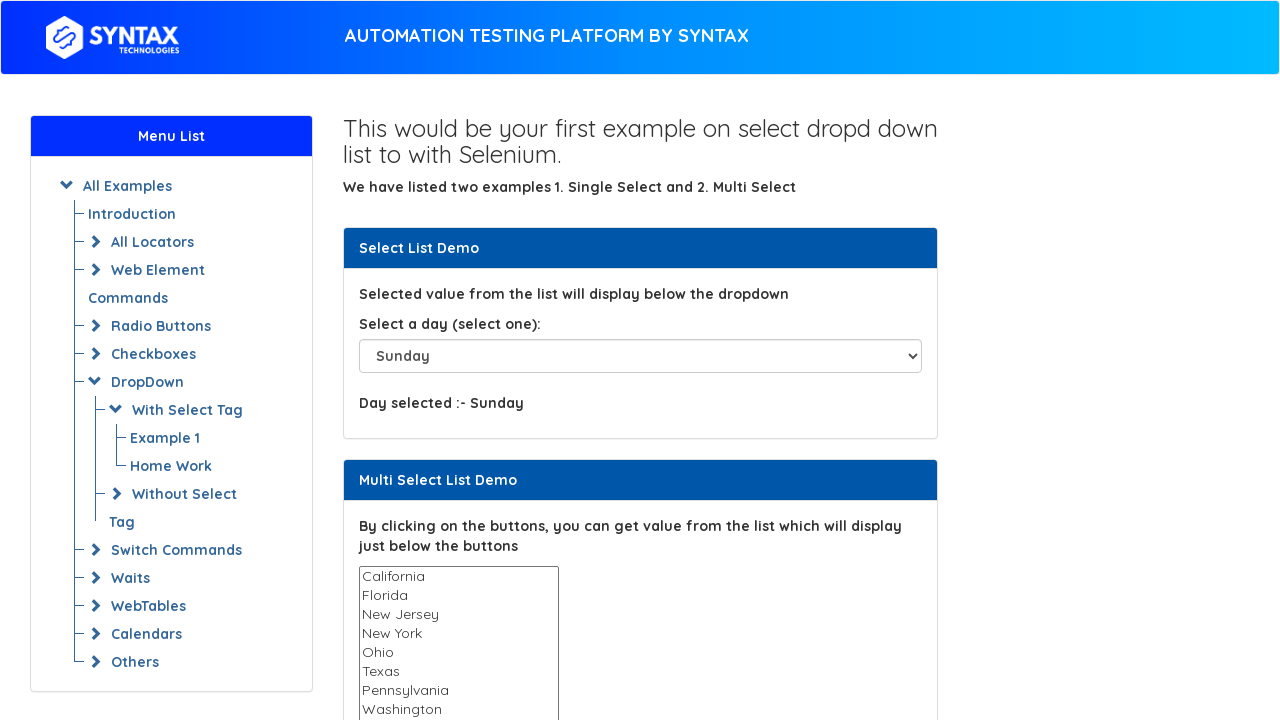

Selected dropdown option by visible text 'Friday' on select#select-demo
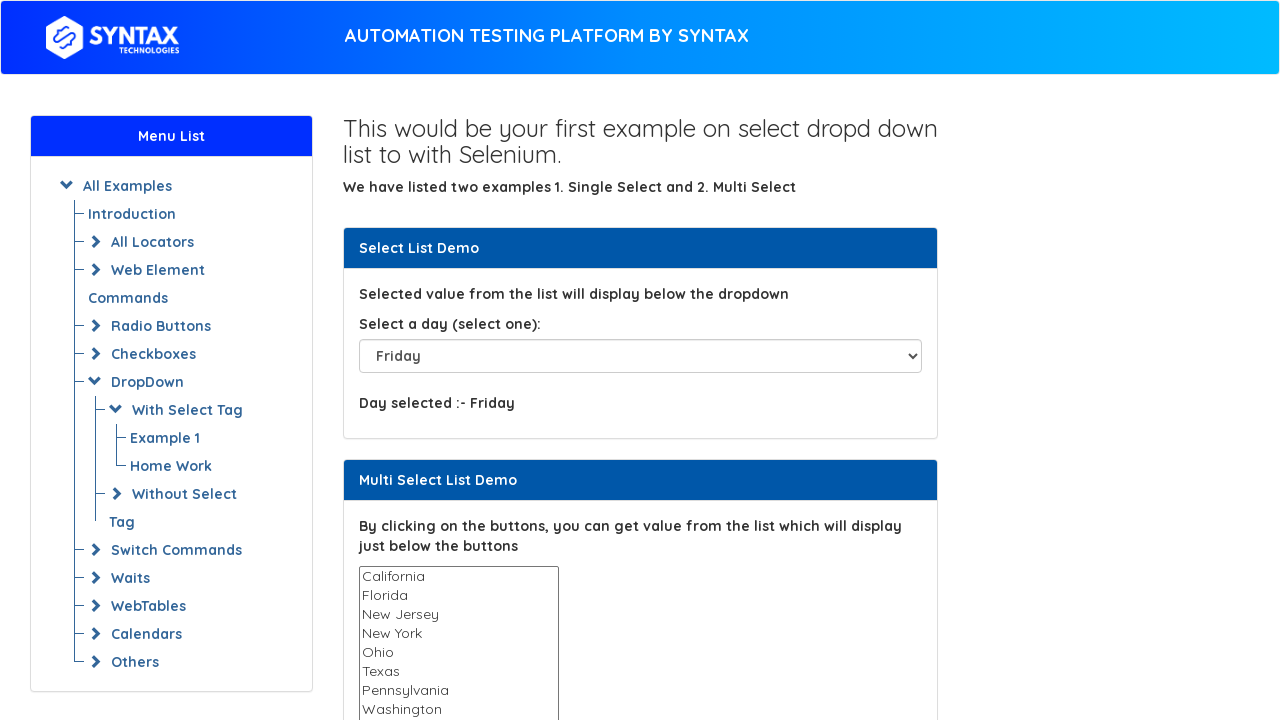

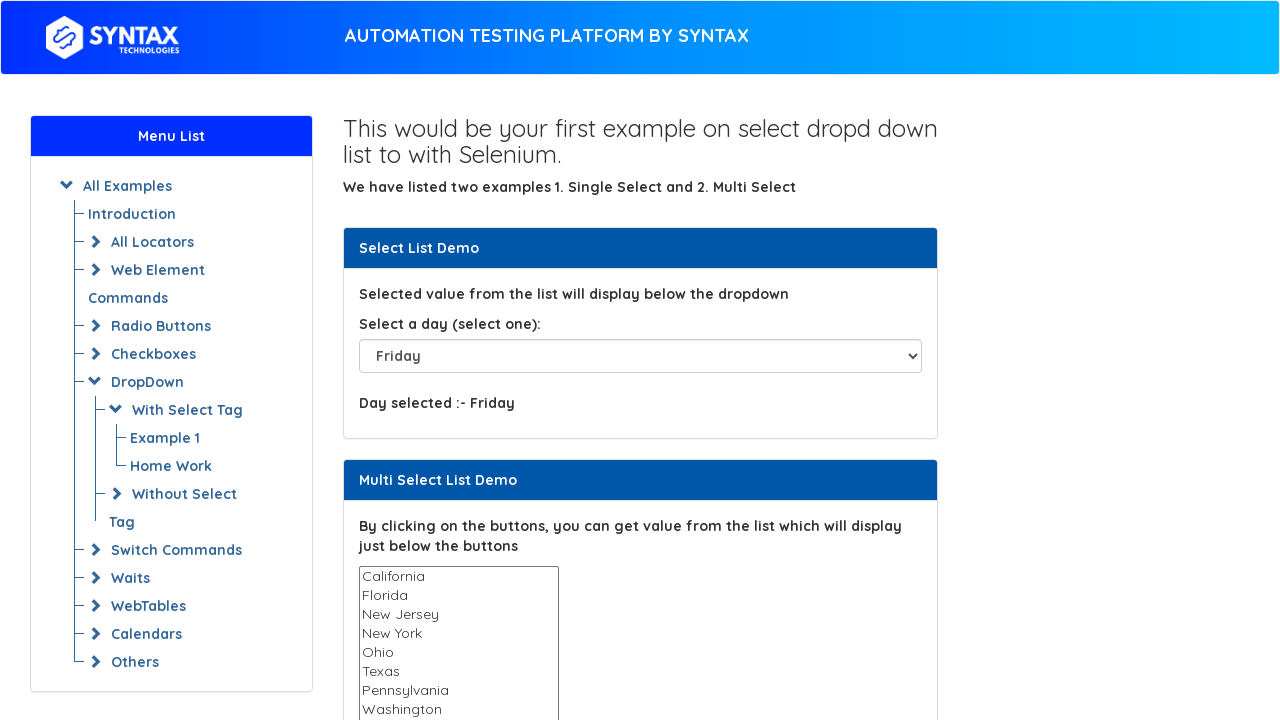